Tests clicking a button that contains non-breaking space characters in its text on the UI Testing Playground site, which is designed to test handling of special whitespace characters.

Starting URL: http://www.uitestingplayground.com/nbsp

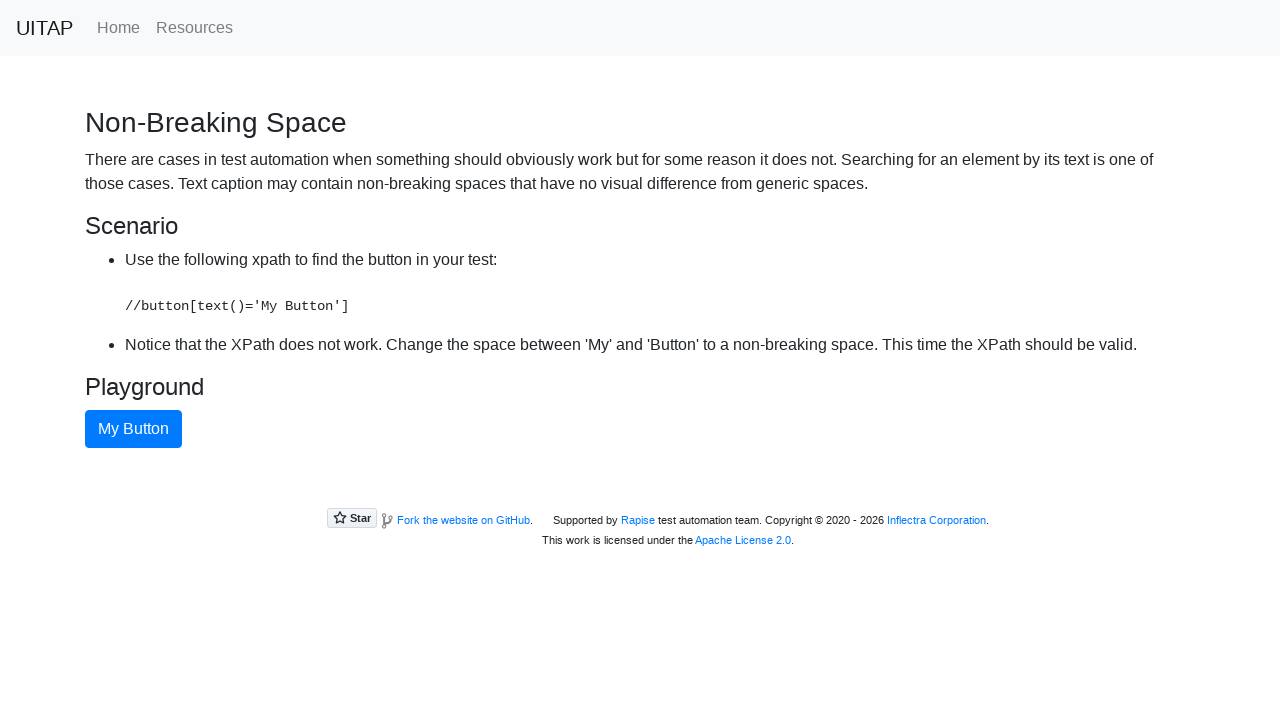

Navigated to UI Testing Playground NBSP test page
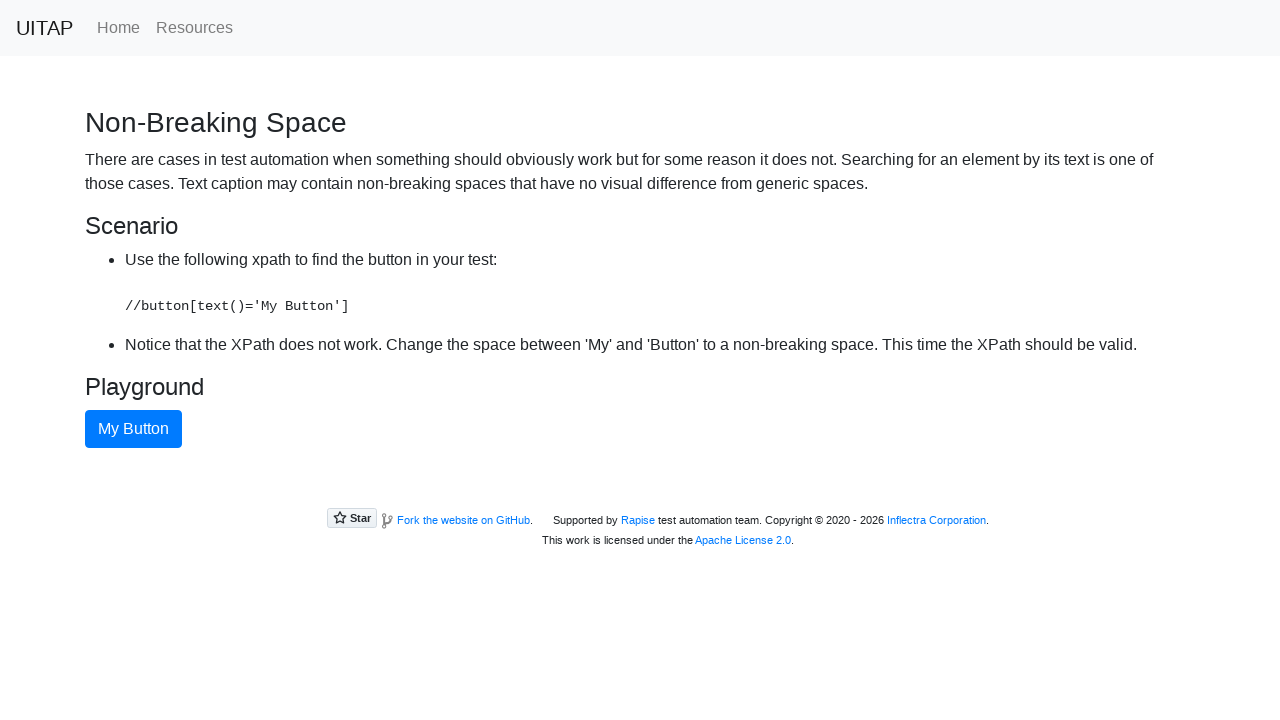

Clicked button containing non-breaking space character in 'My Button' text at (134, 429) on button:has-text('My Button')
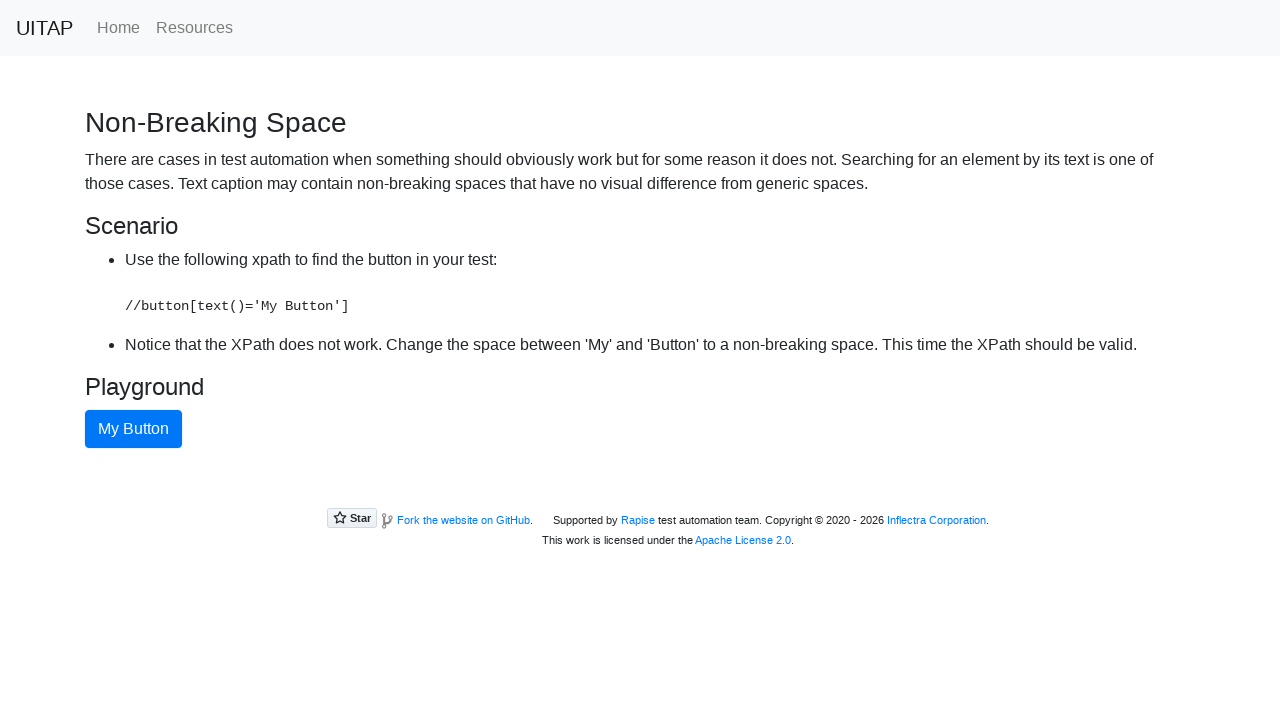

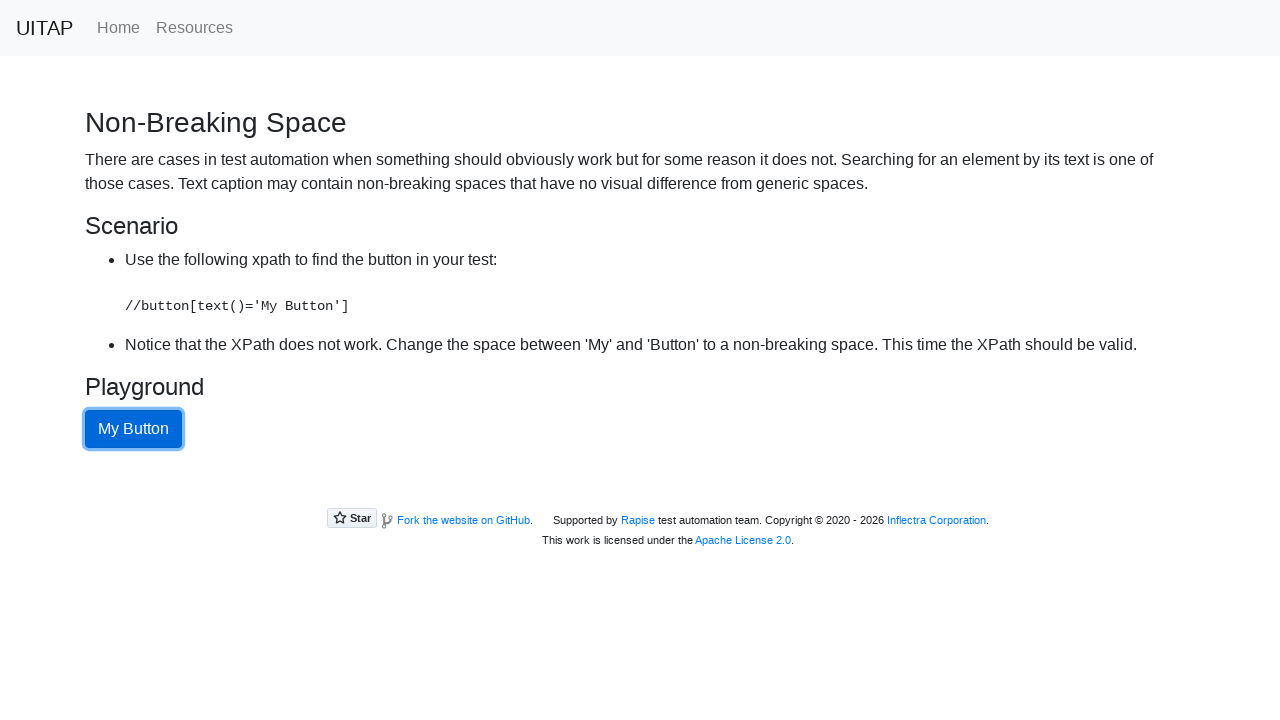